Tests iframe and window switching functionality on Rediff website by searching for a stock symbol in an iframe, handling the new window that opens, and scrolling to find portfolio information

Starting URL: https://www.rediff.com/

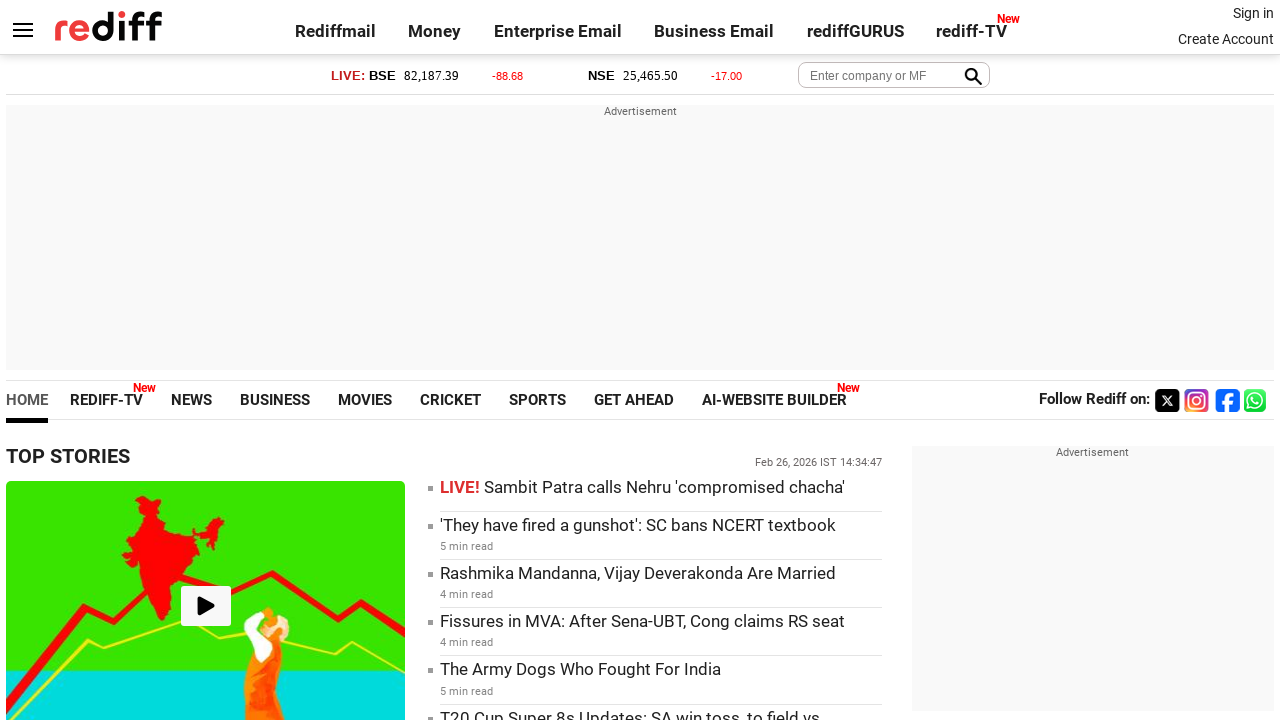

Located money iframe
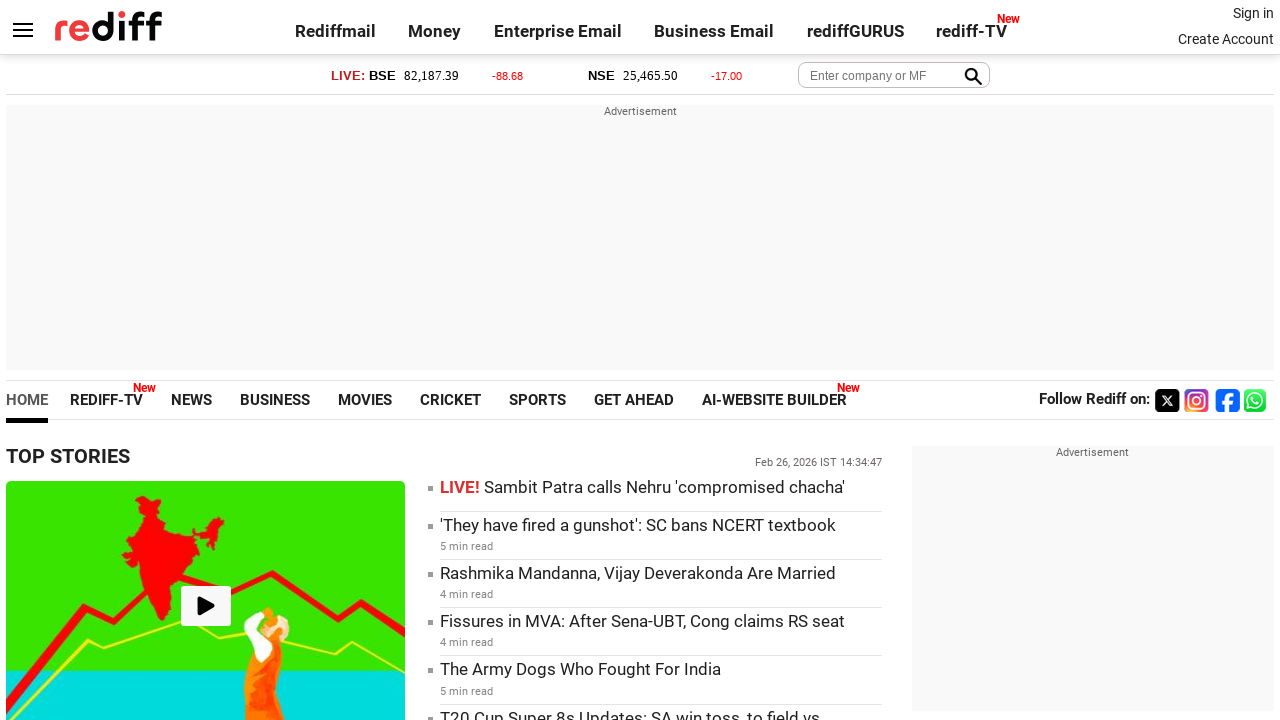

Filled search field with 'JIO' in iframe on iframe[name='moneyiframe'] >> internal:control=enter-frame >> input[placeholder=
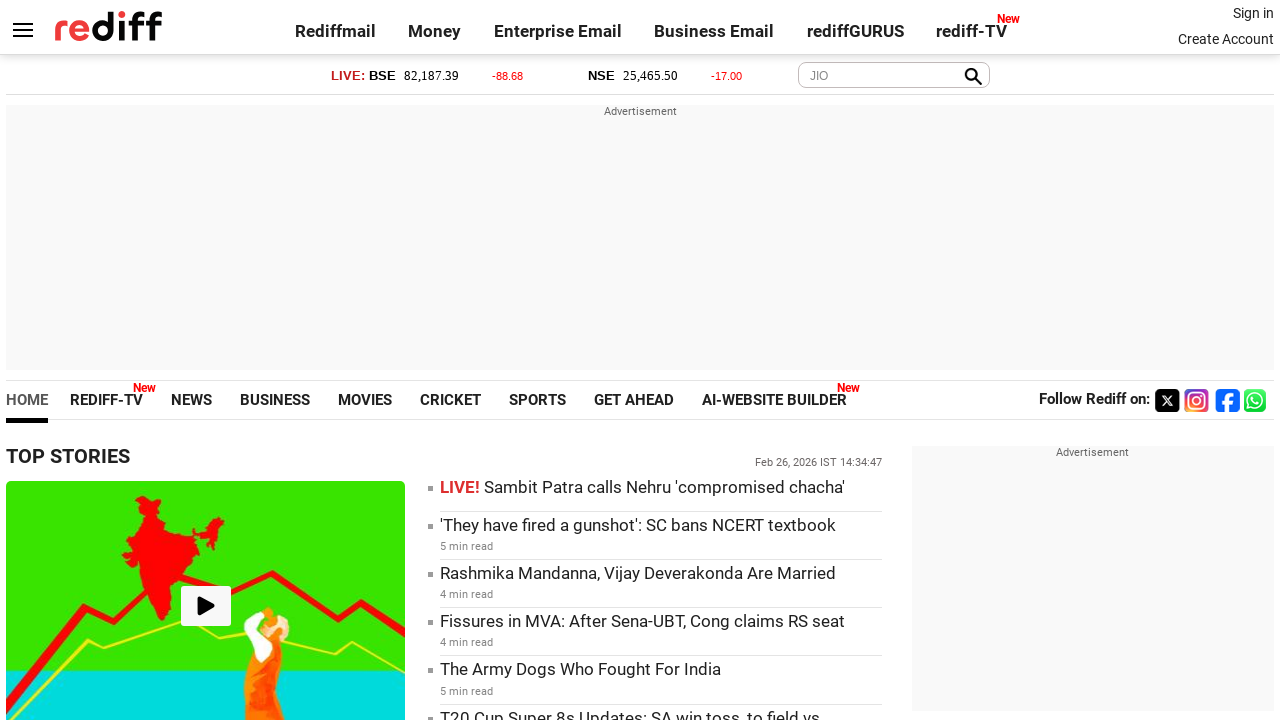

Pressed Enter to submit search query on iframe[name='moneyiframe'] >> internal:control=enter-frame >> input[placeholder=
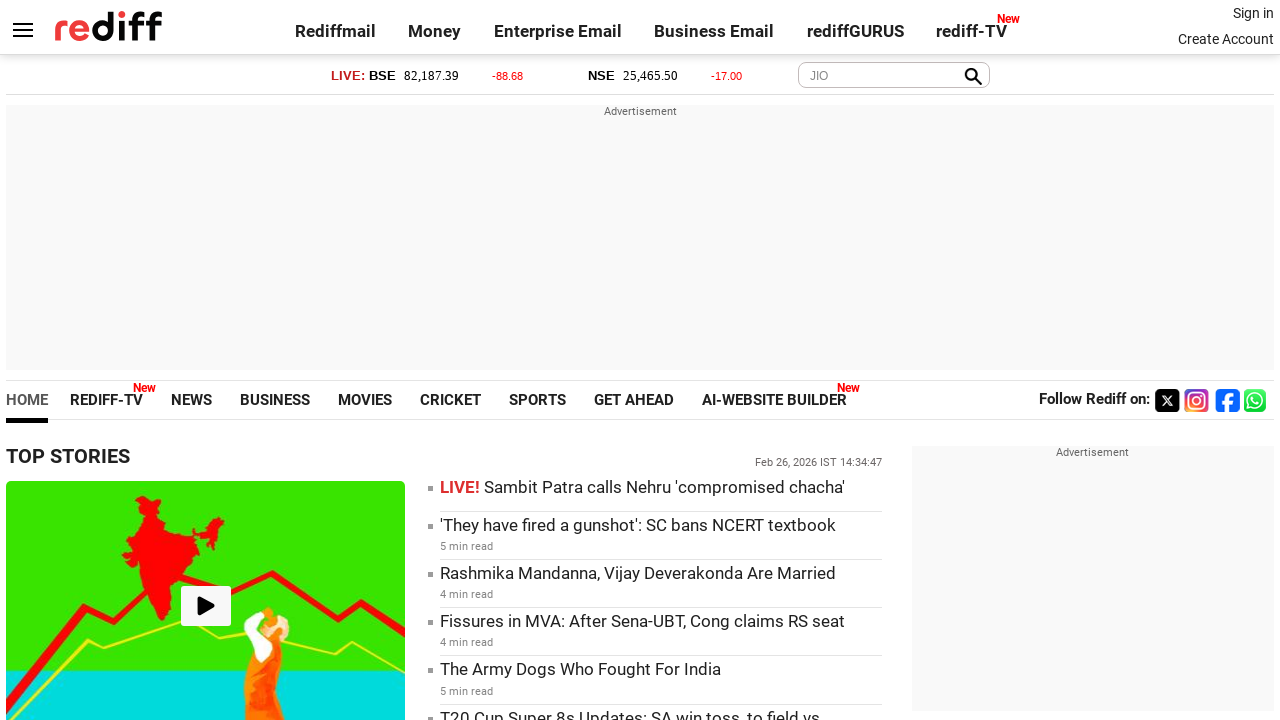

New page/tab opened and captured
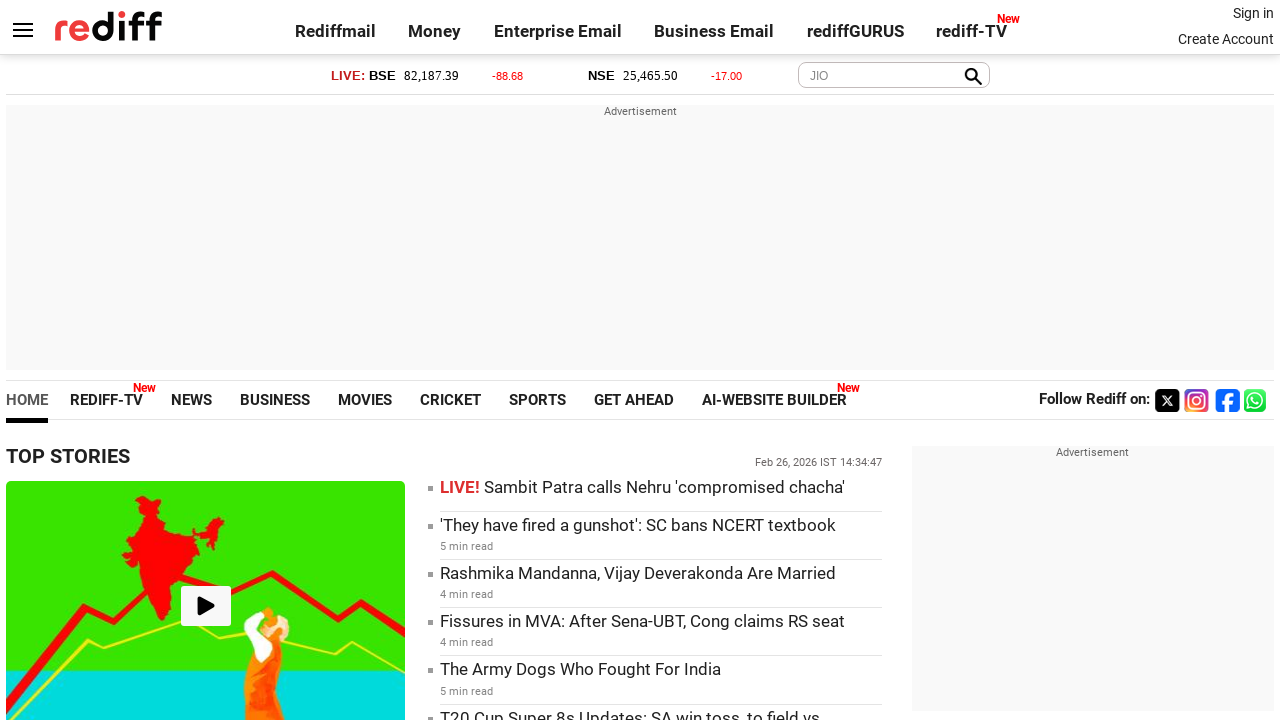

New page fully loaded
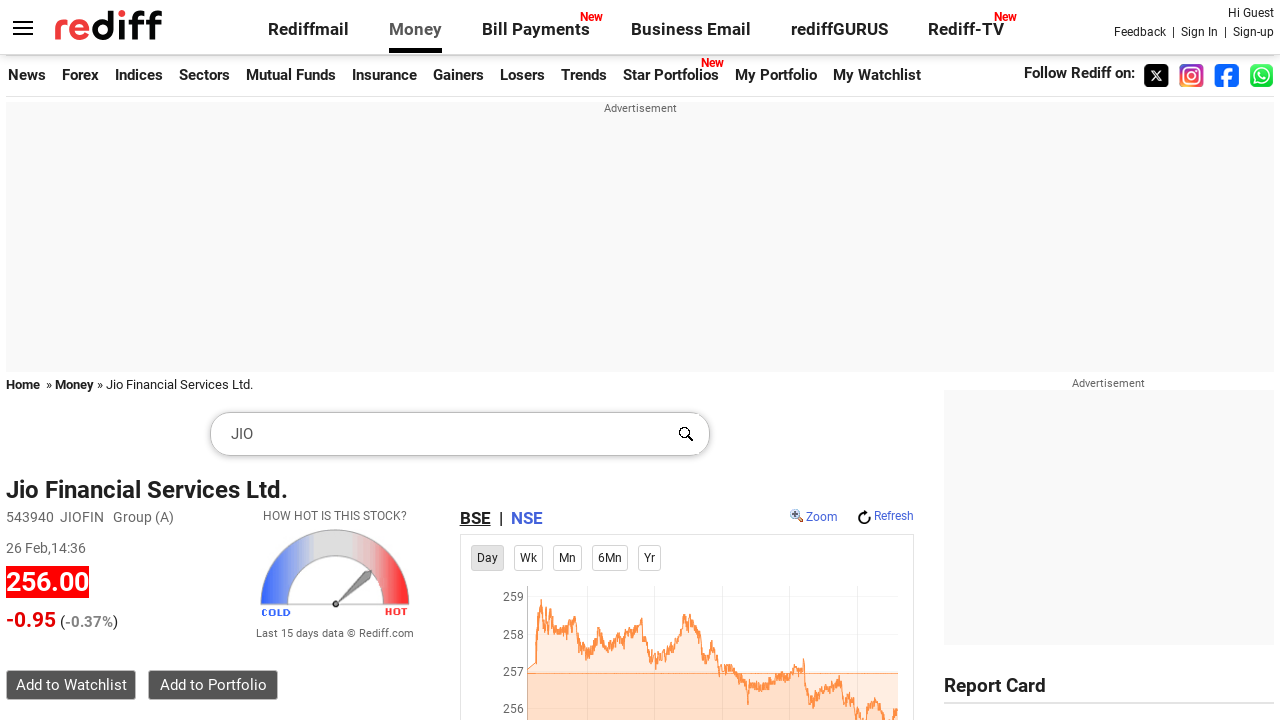

Scrolled to Investment tracking section
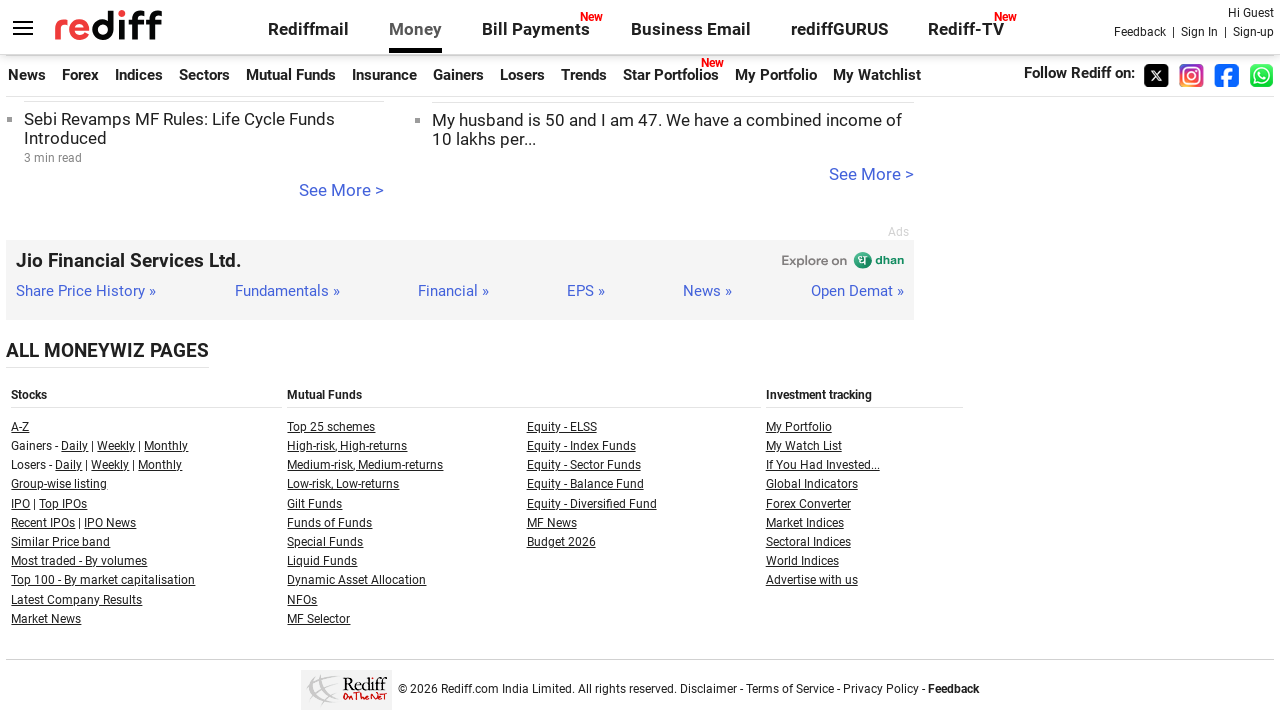

Retrieved My Portfolio link text: My Portfolio
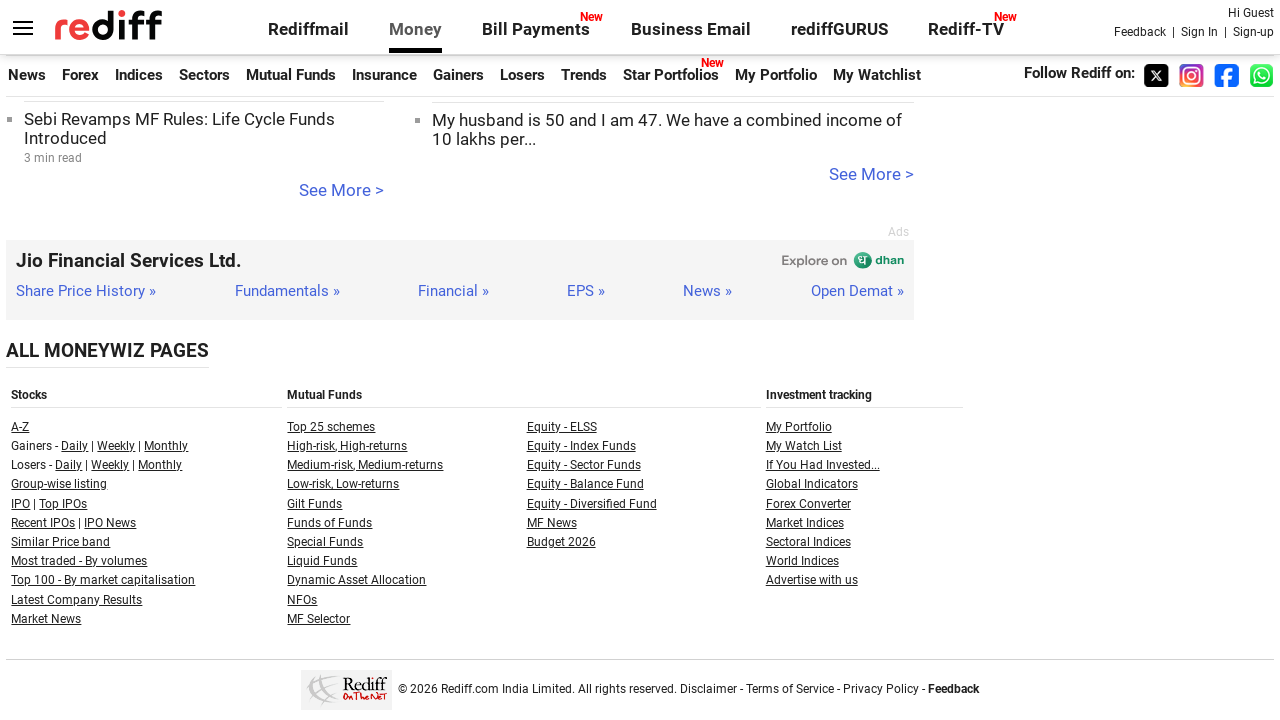

Closed new page and returned to original page
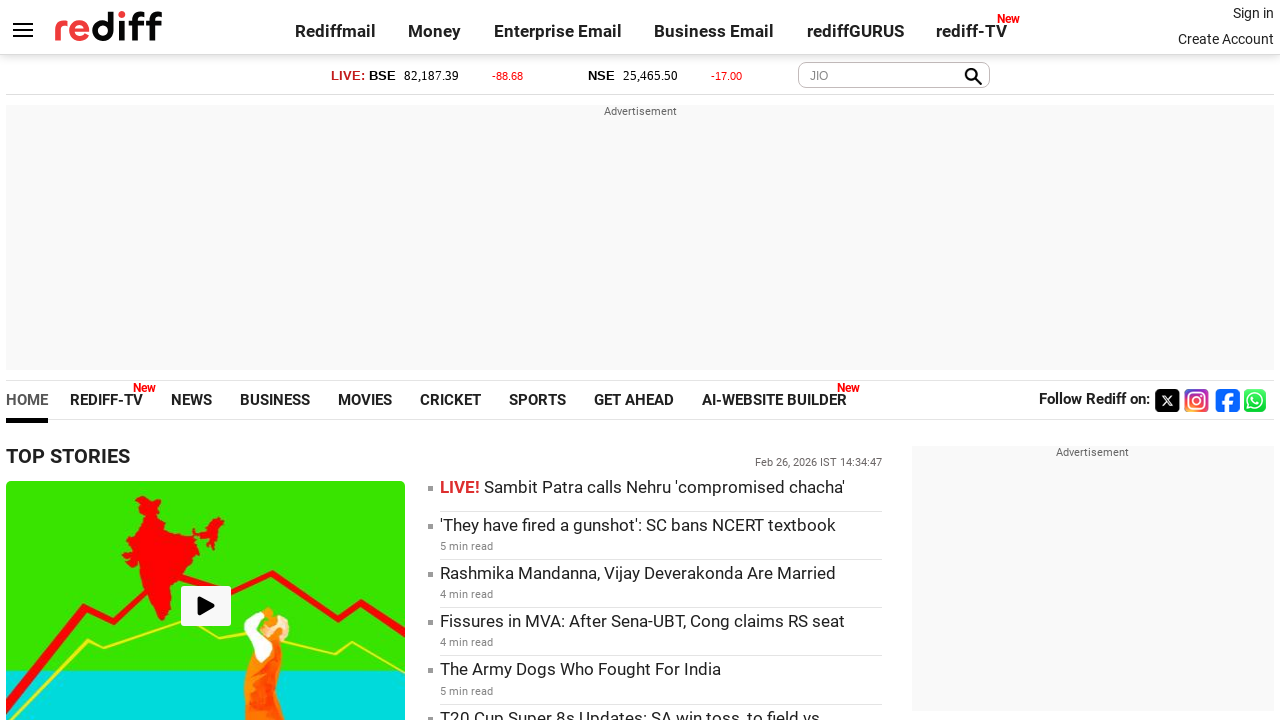

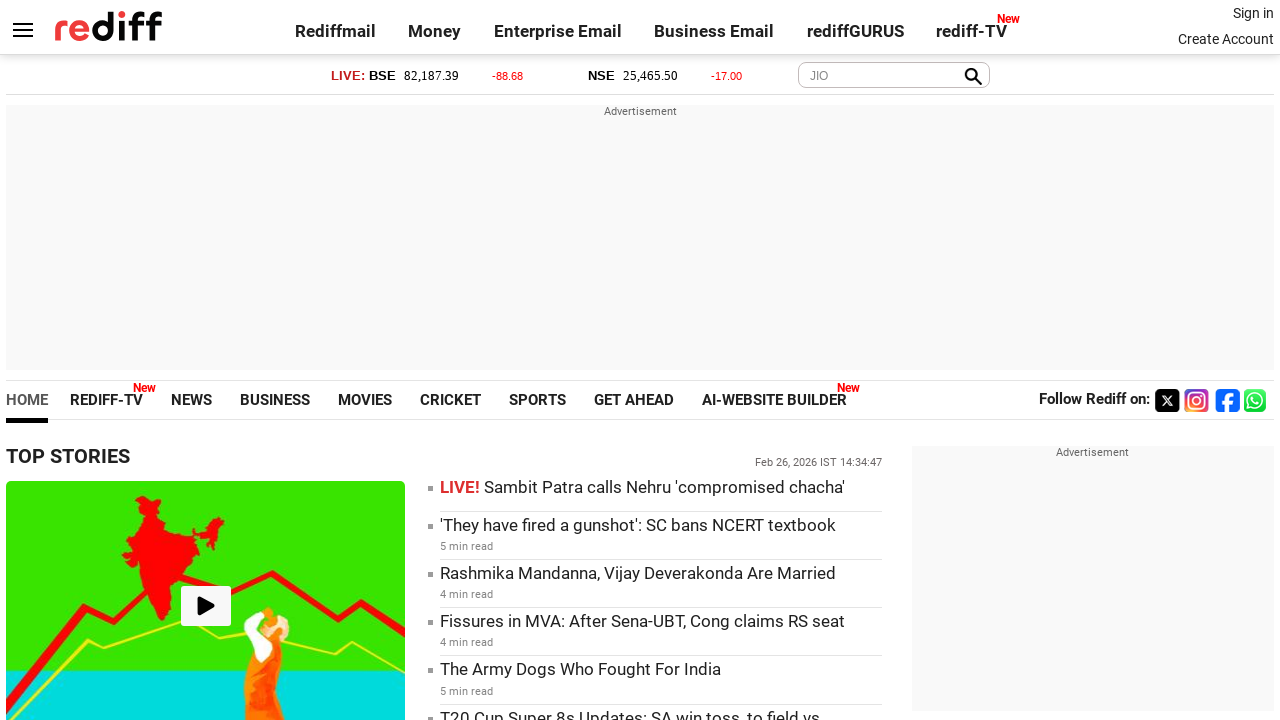